Clicks on a link with text "Home" on the links demo page

Starting URL: https://demoqa.com/links

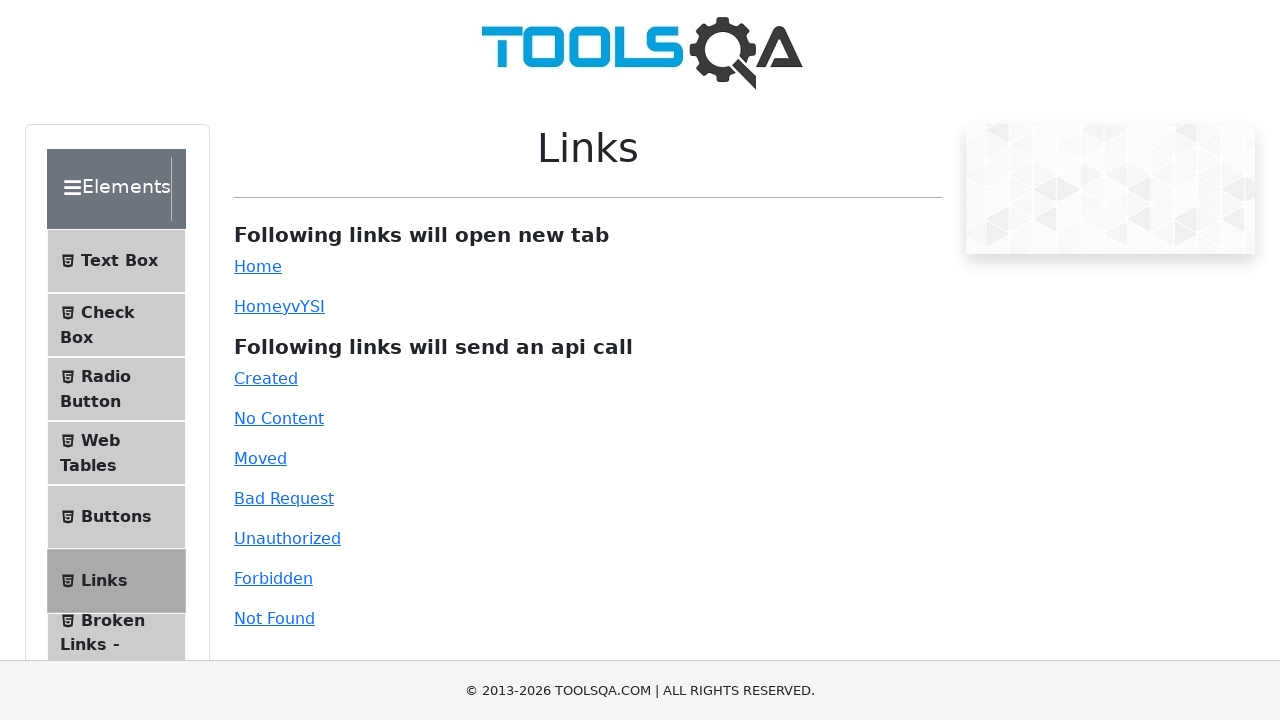

Navigated to links demo page at https://demoqa.com/links
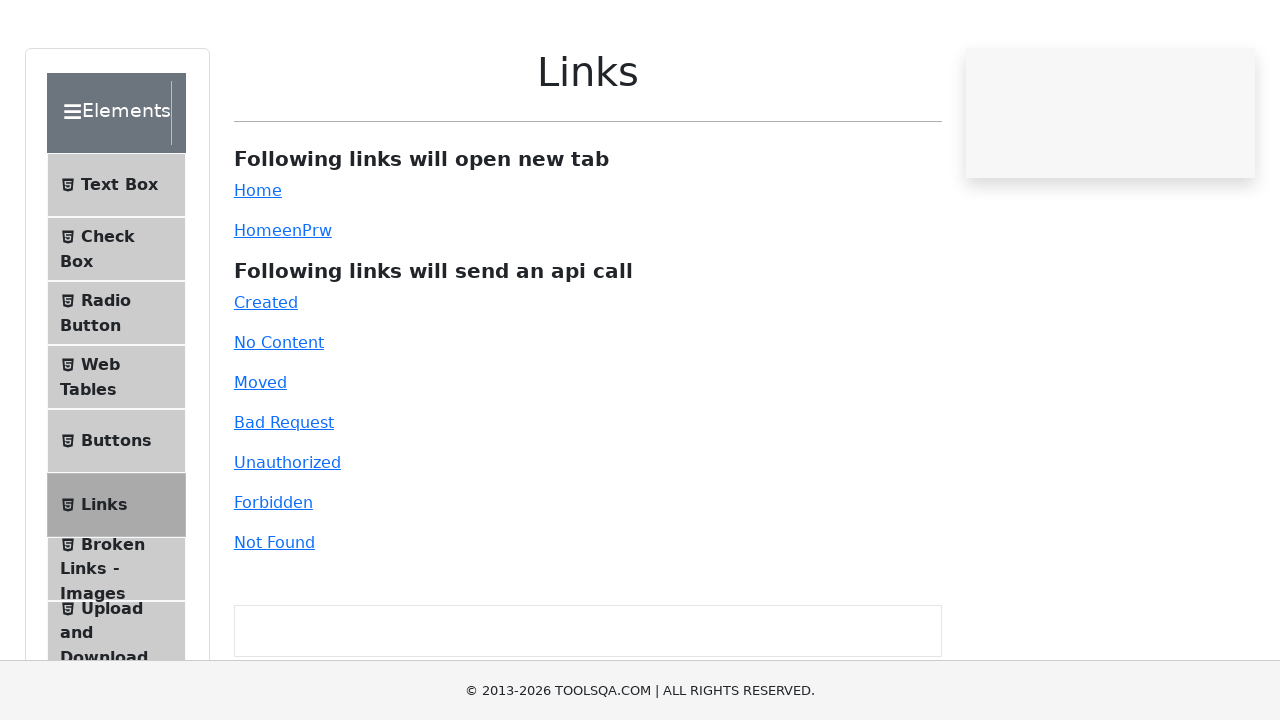

Clicked on the 'Home' link at (258, 266) on text=Home
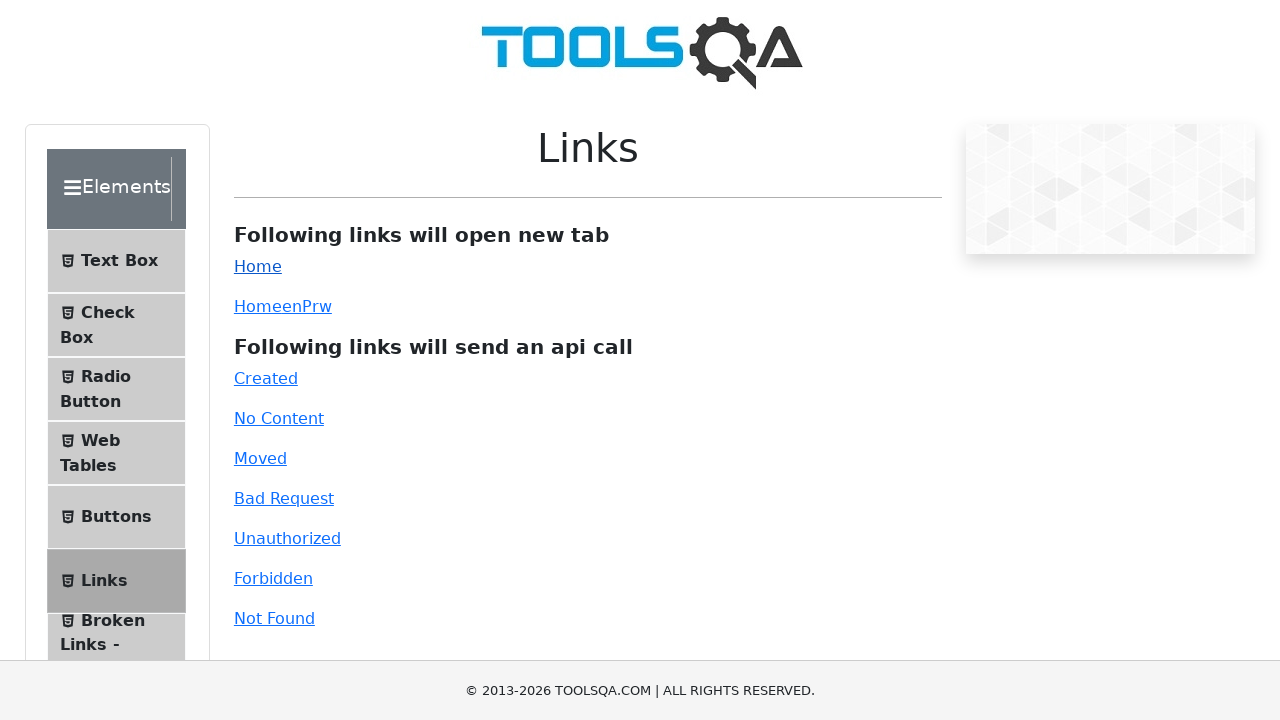

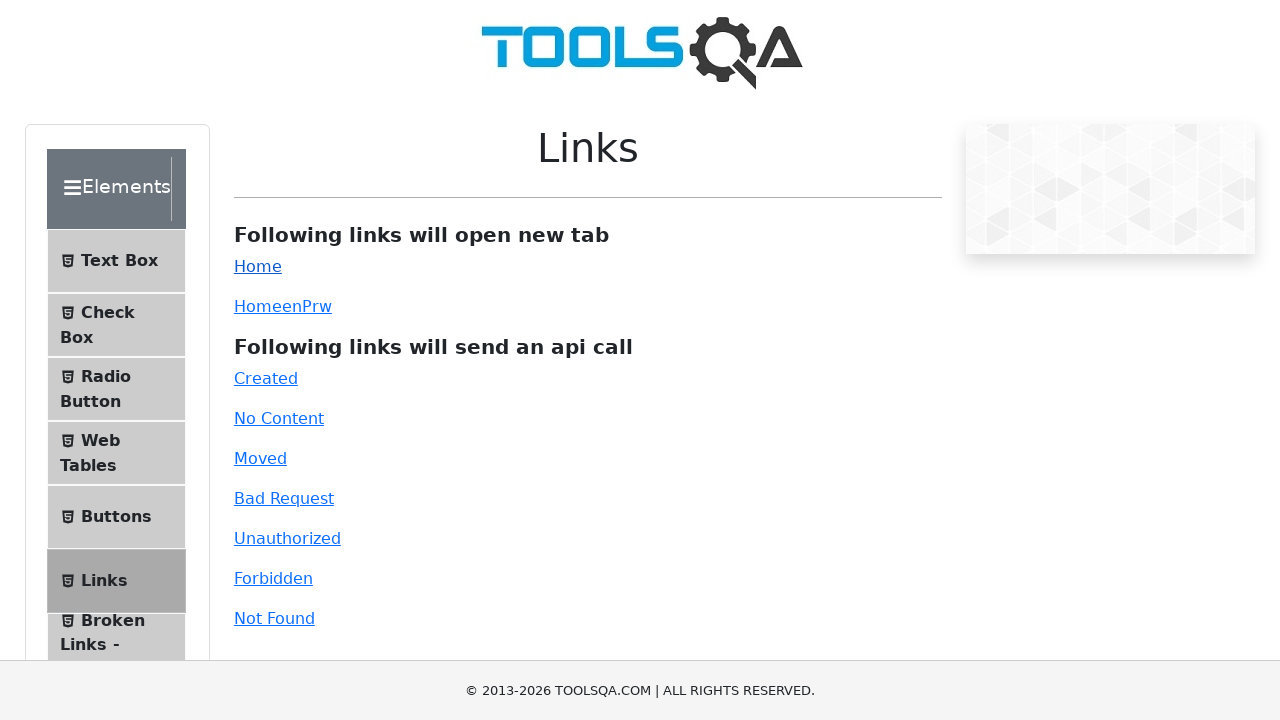